Tests window handling functionality by clicking a link that opens a new window, switching between windows, and verifying content in each window

Starting URL: https://the-internet.herokuapp.com/

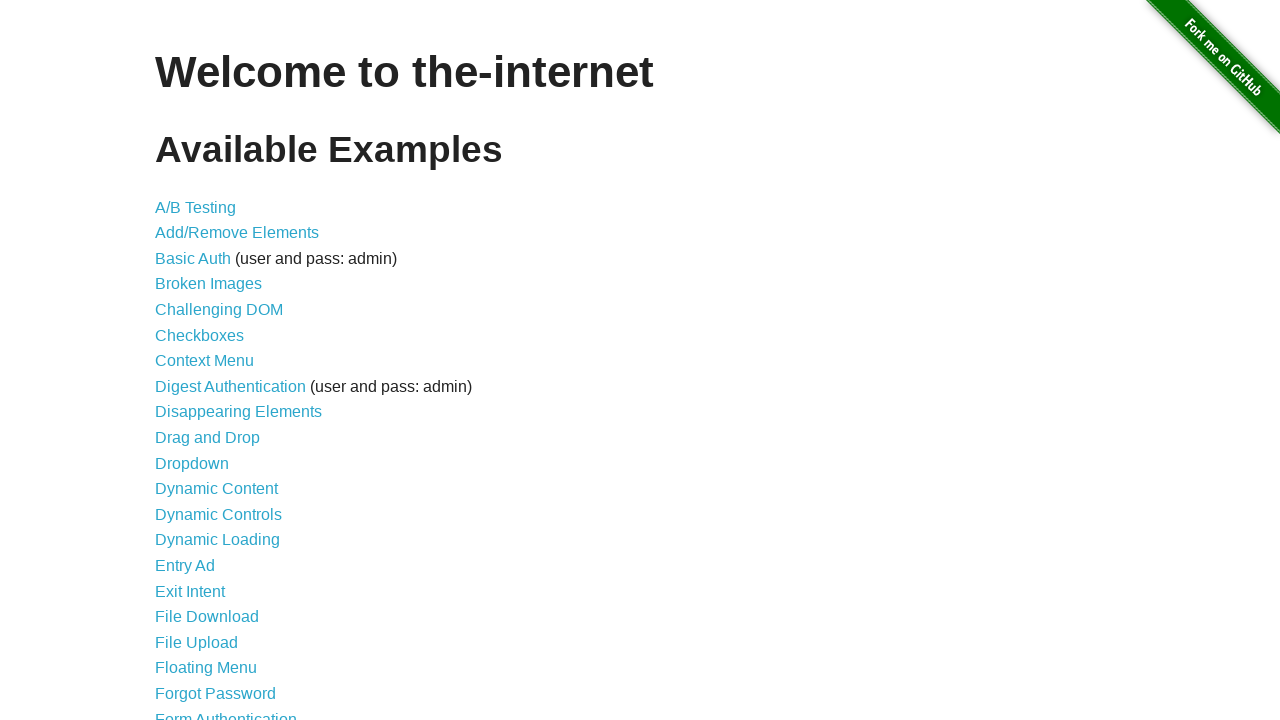

Clicked on Multiple Windows link at (218, 369) on text=Multiple Windows
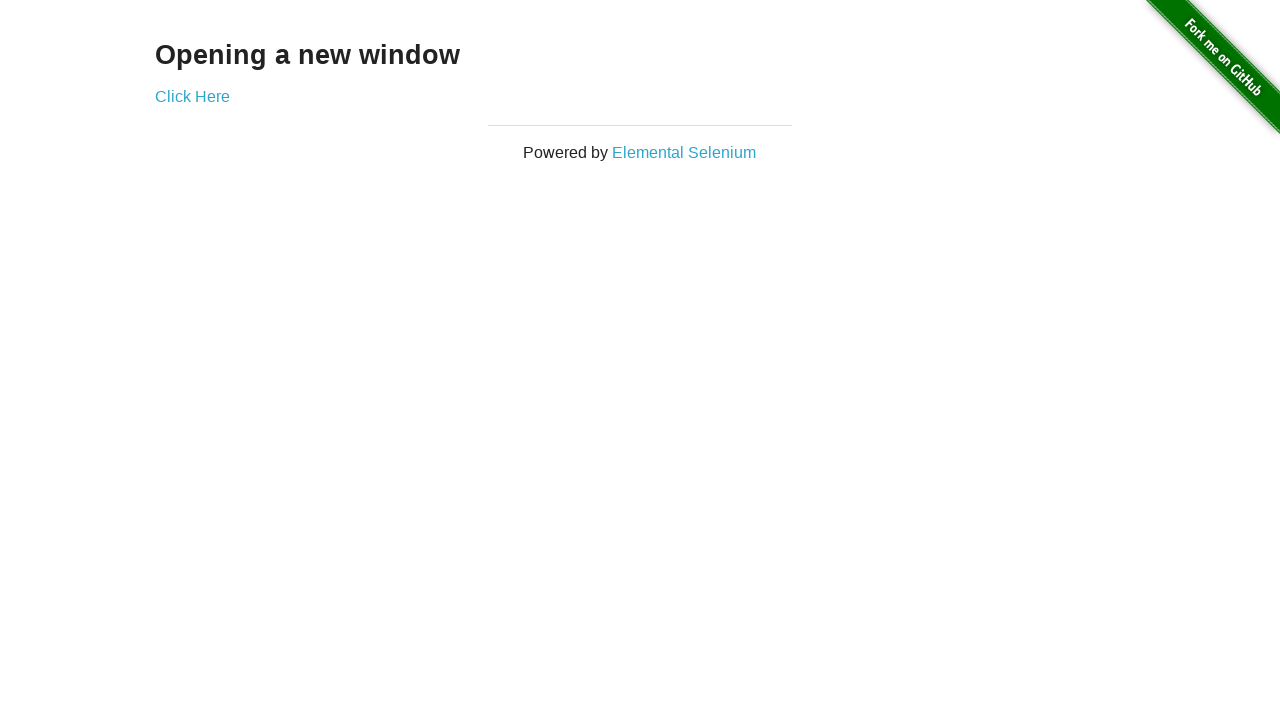

Clicked link that opens new window at (192, 96) on text=Click Here
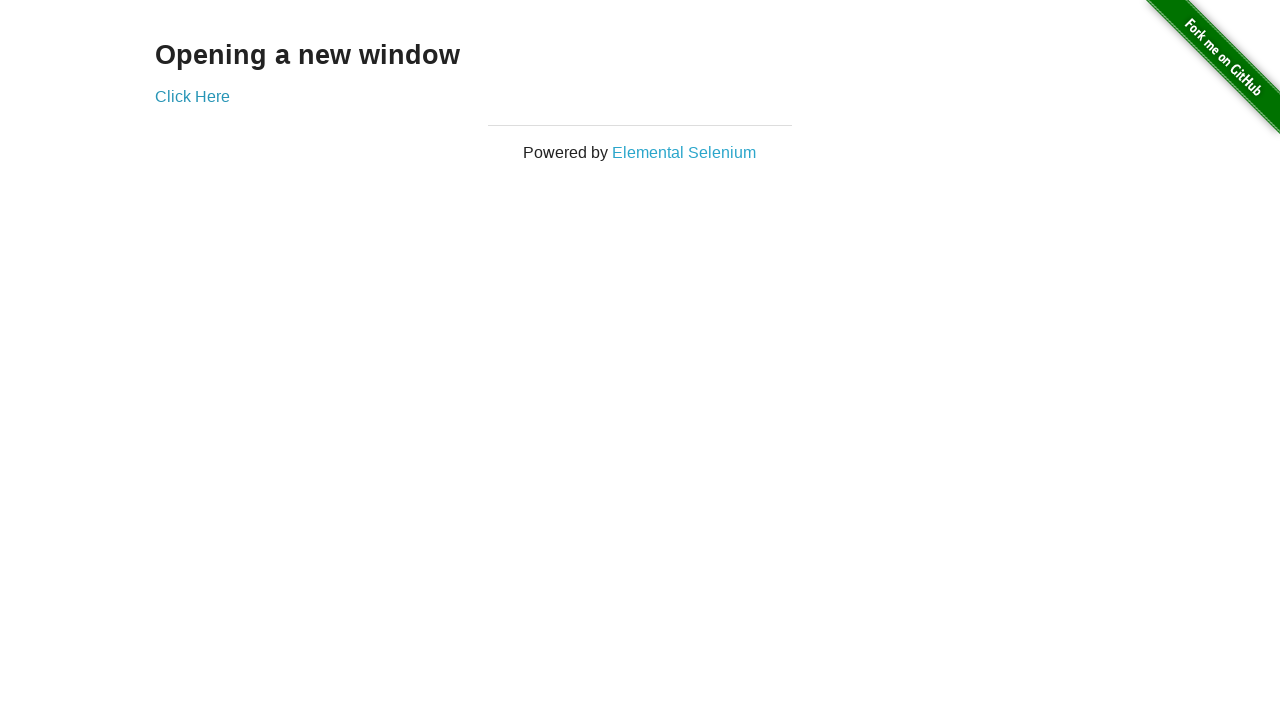

New window opened and captured
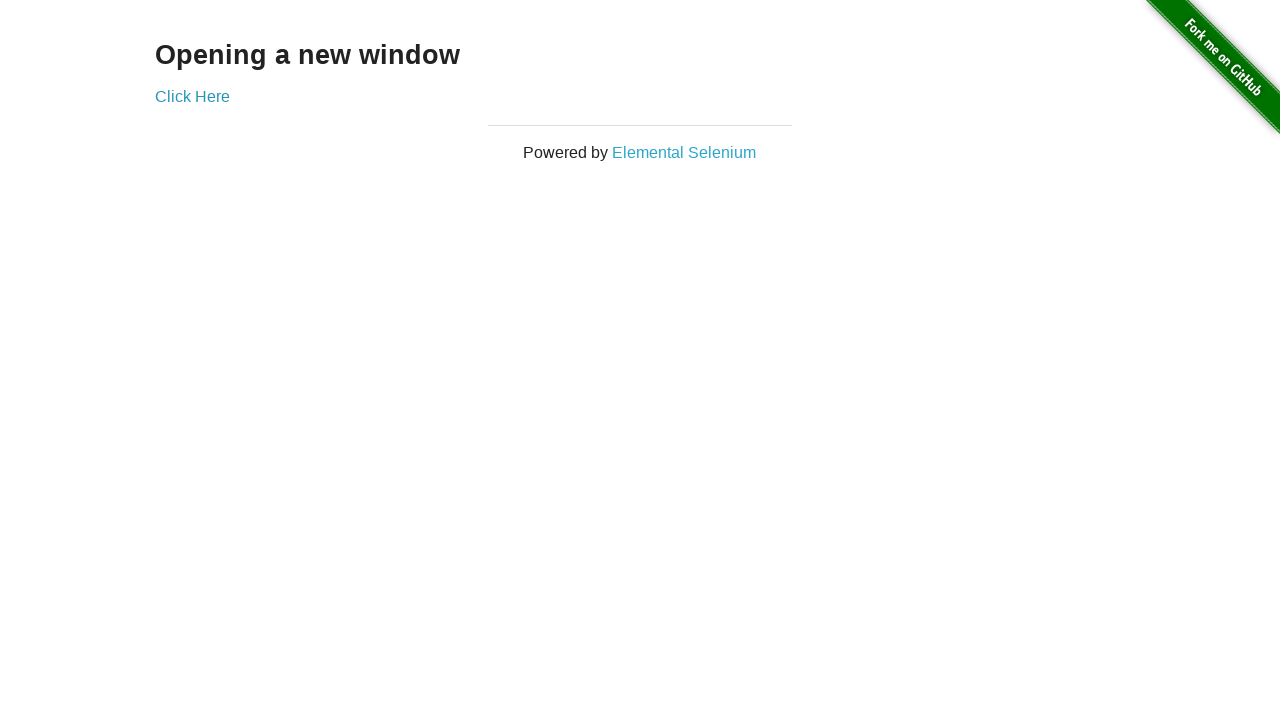

New window page loaded successfully
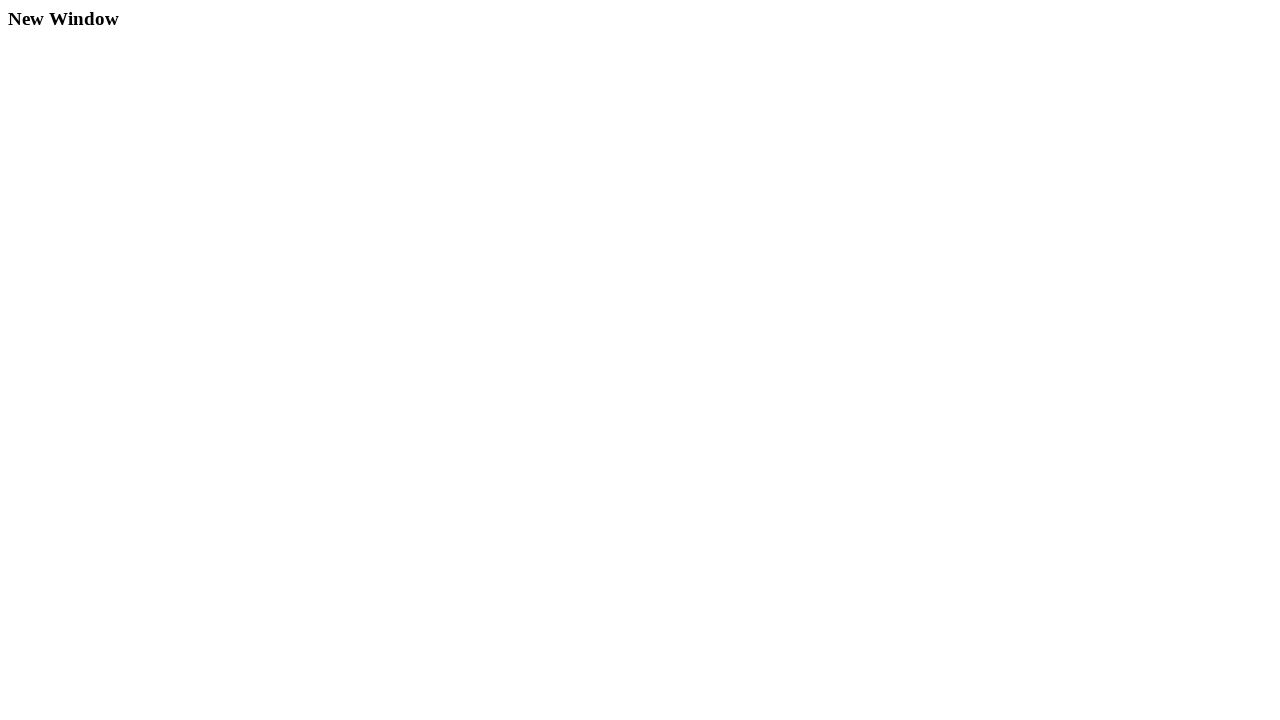

Retrieved text from new window: New Window
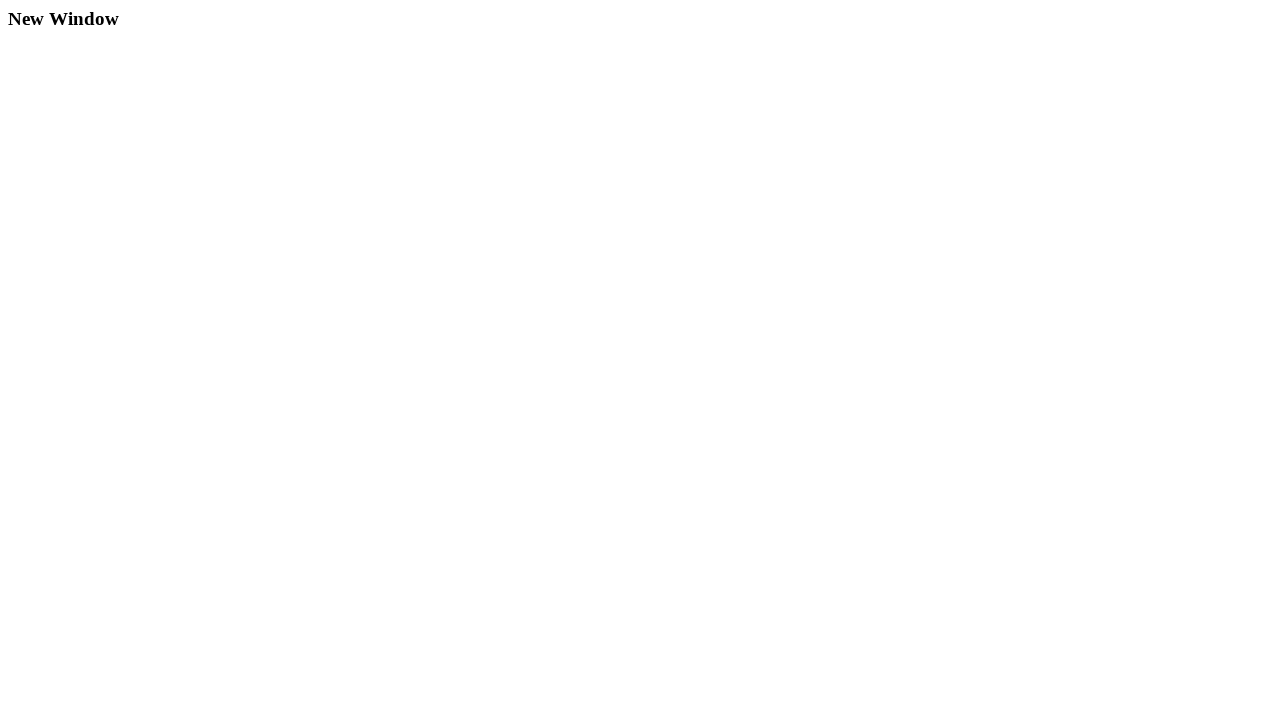

Retrieved text from original window: Opening a new window
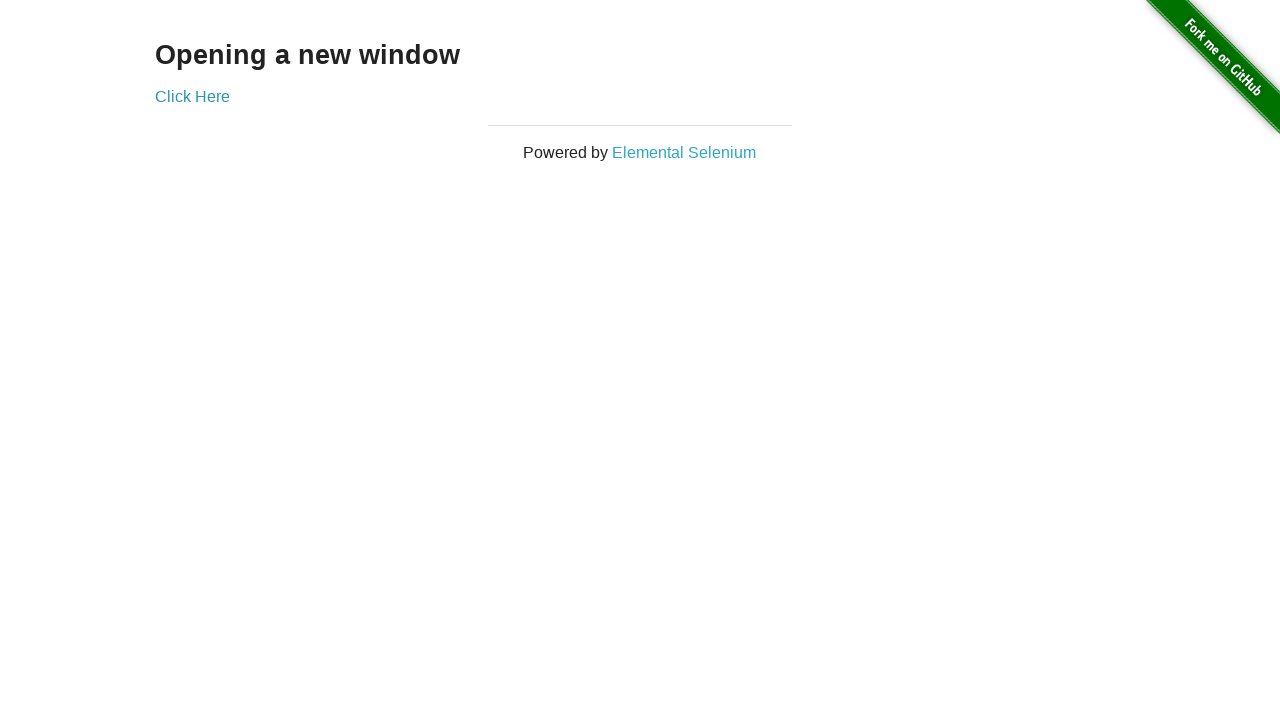

Closed the new window
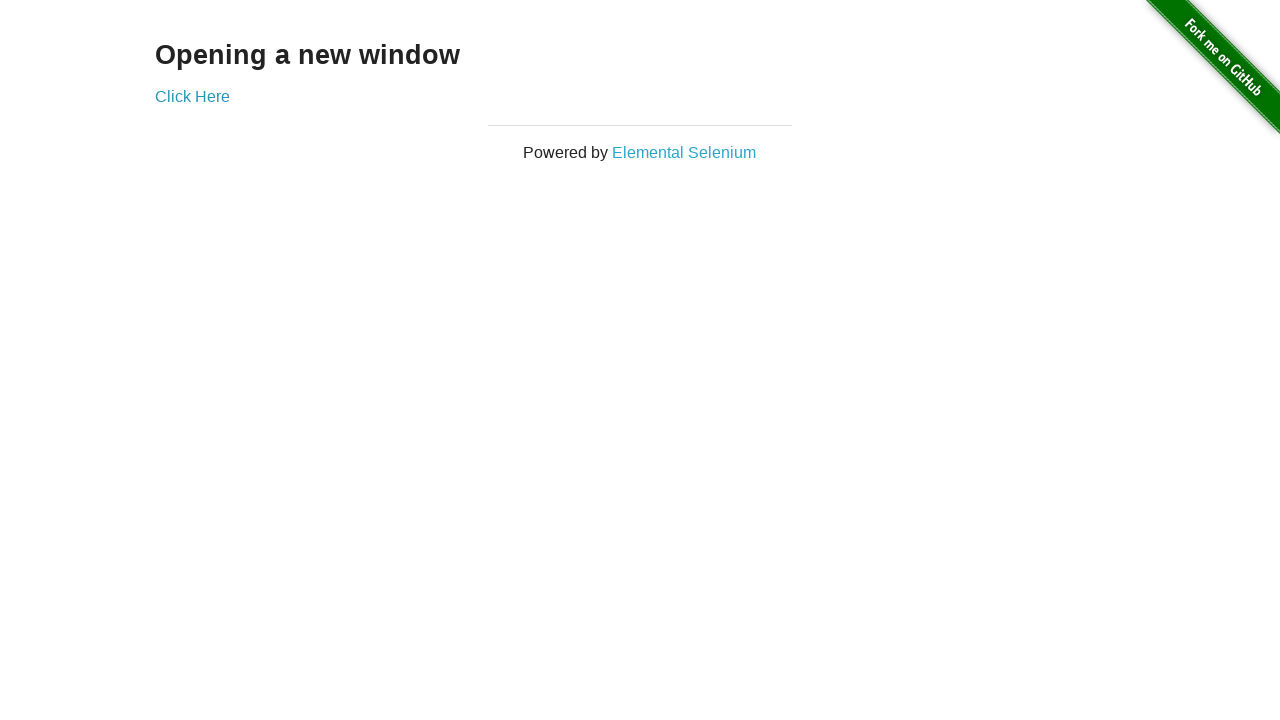

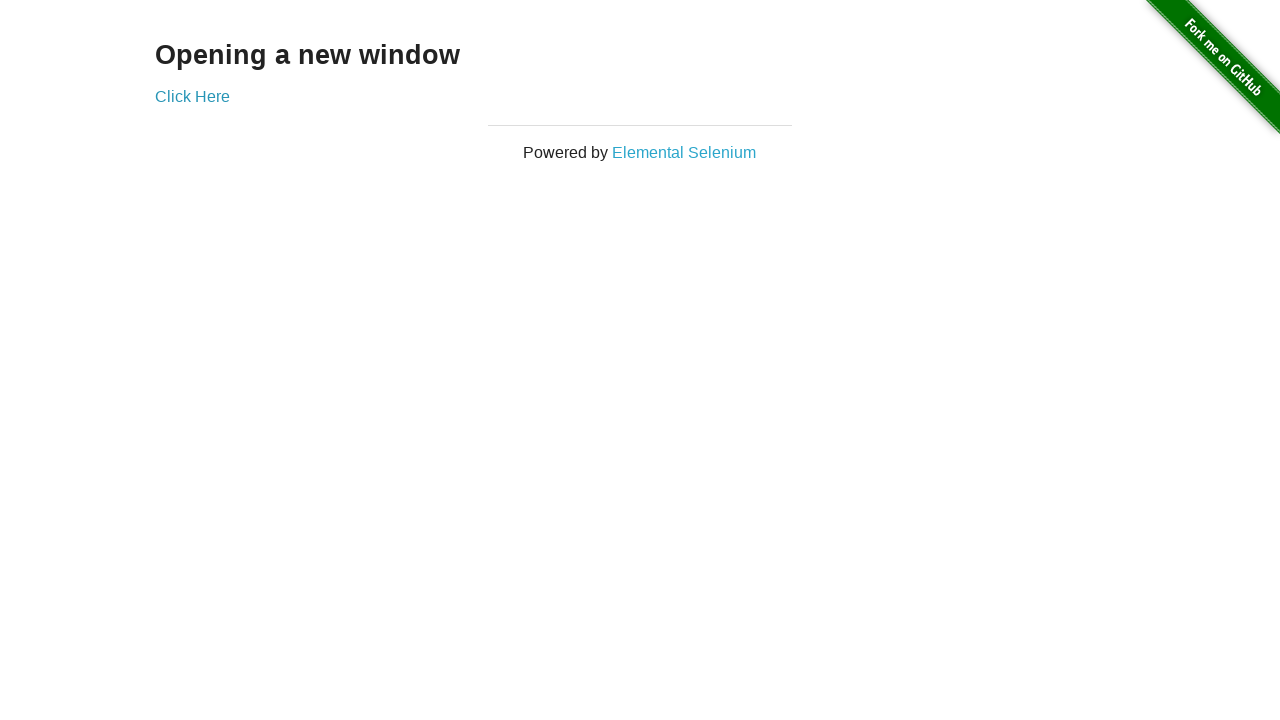